Tests a registration form by filling in first name, last name, and email fields, then submitting and verifying the success message

Starting URL: http://suninjuly.github.io/registration1.html

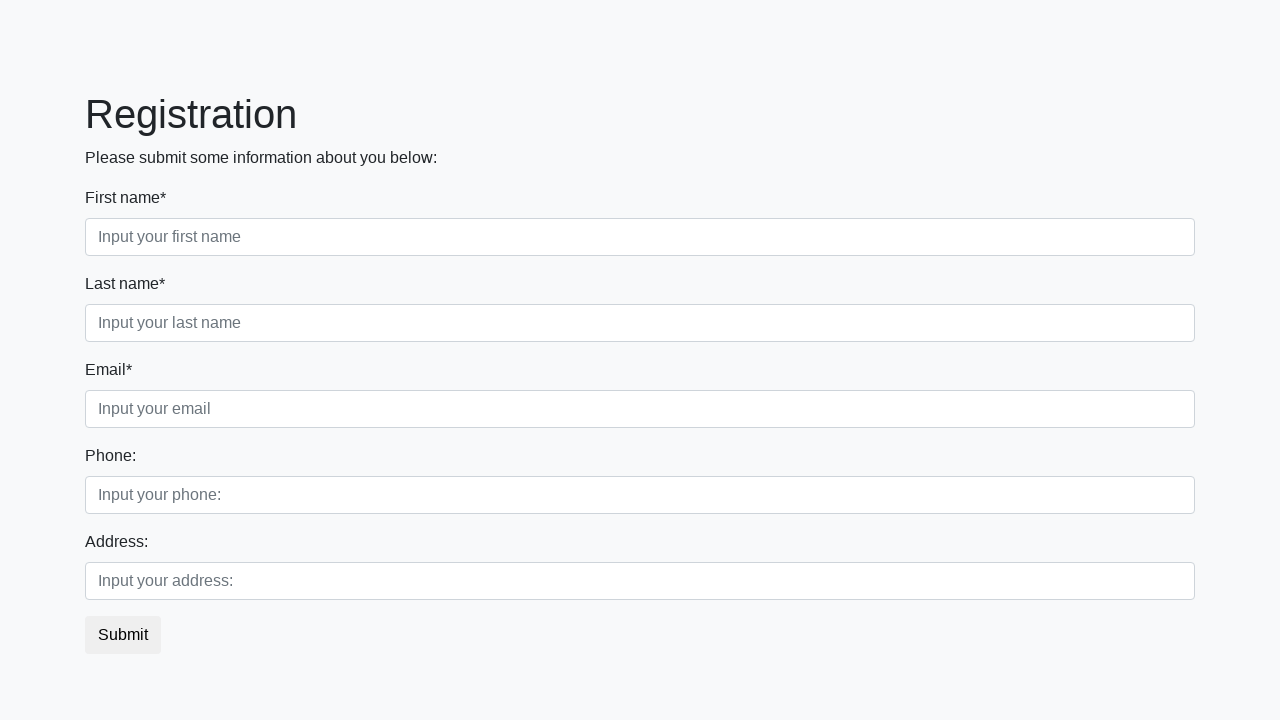

Filled first name field with 'Robert1' on input[placeholder='Input your first name']
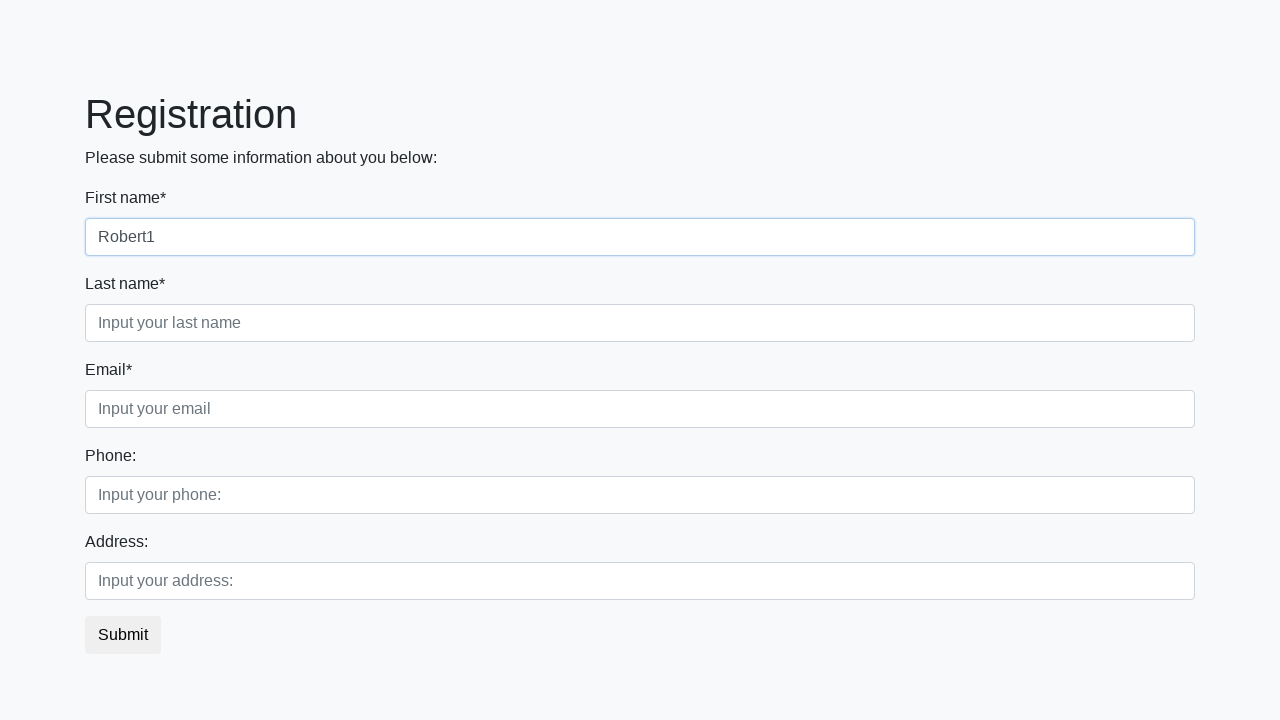

Filled last name field with 'Robert2' on input[placeholder='Input your last name']
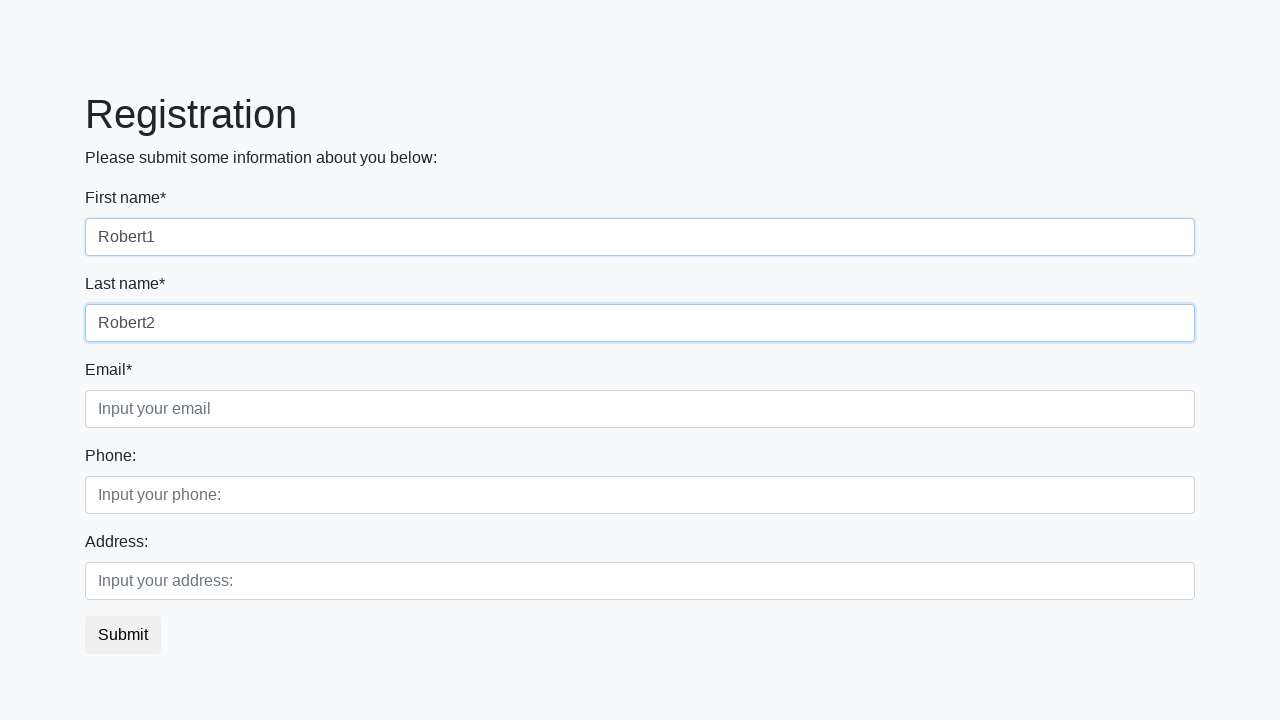

Filled email field with 'joker112r@gmail.com' on input[placeholder='Input your email']
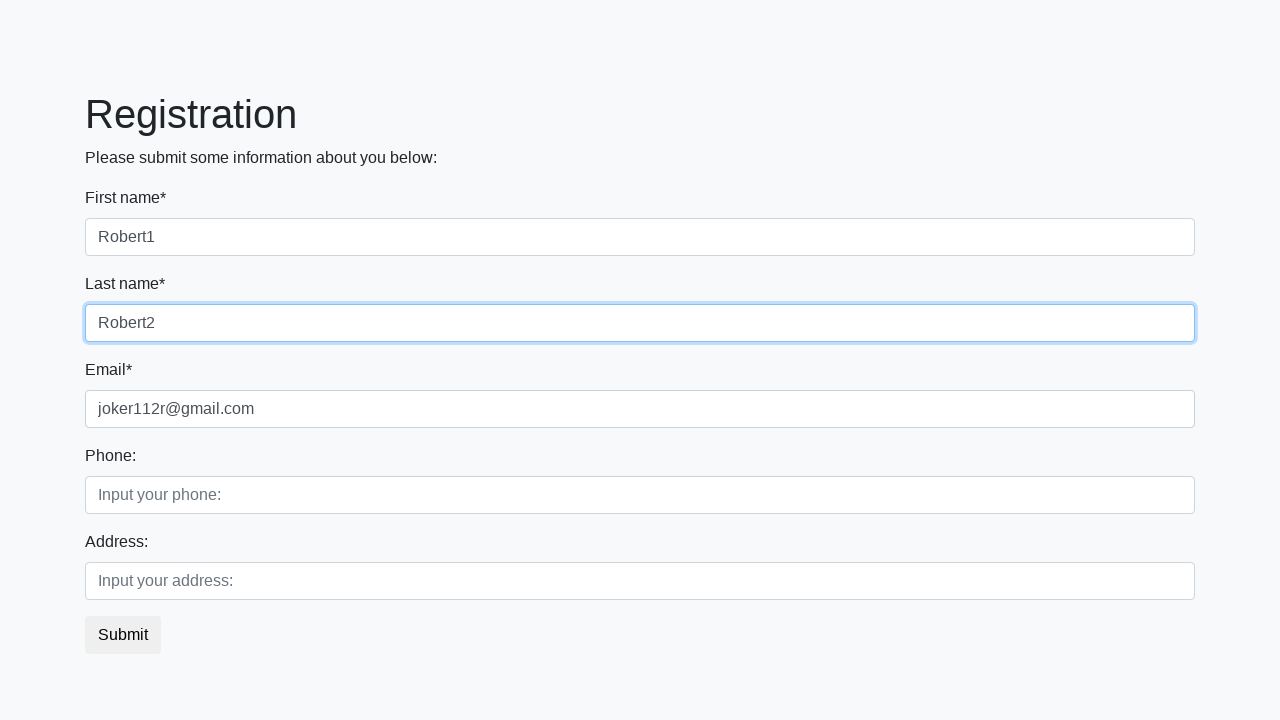

Clicked submit button to register at (123, 635) on button.btn
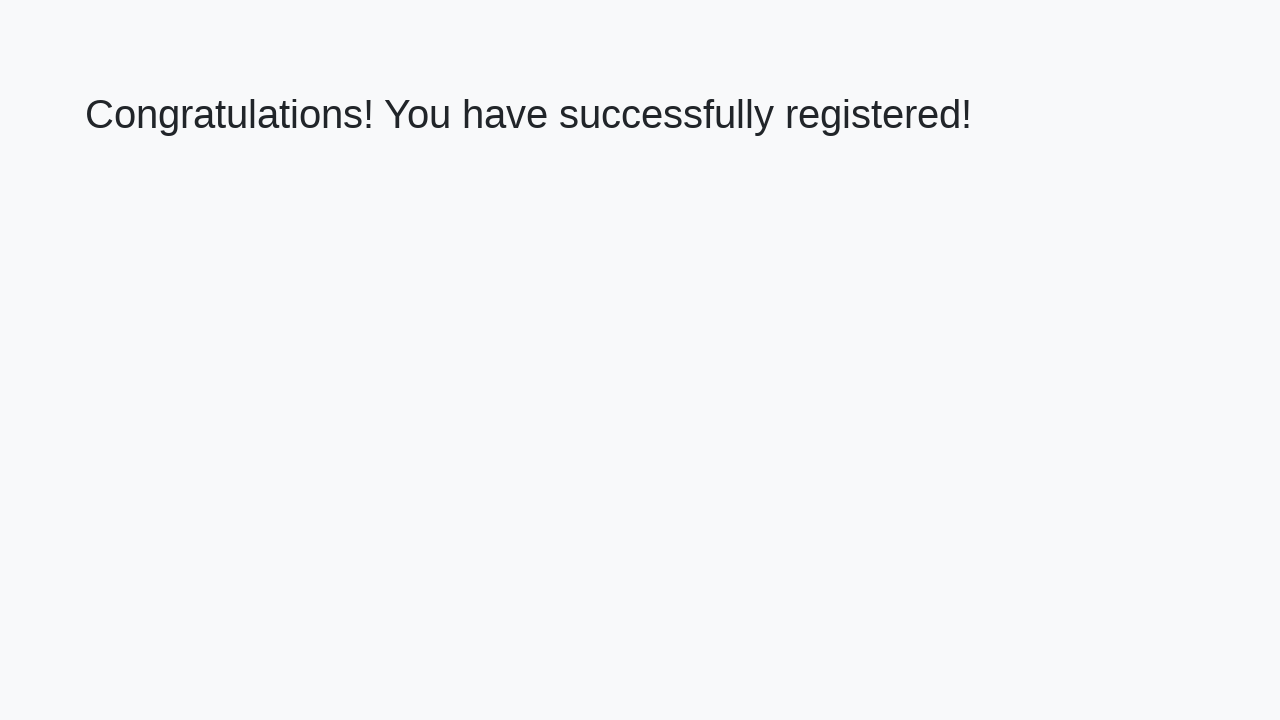

Success message heading loaded
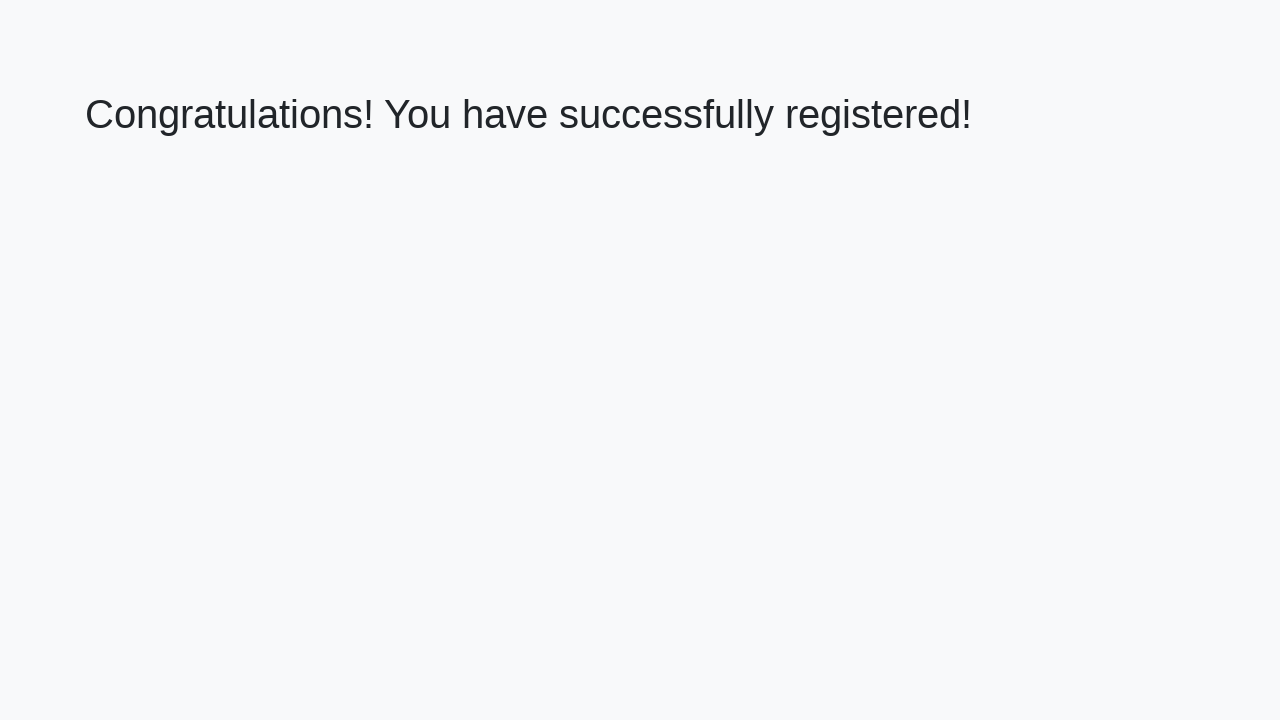

Retrieved success message text: 'Congratulations! You have successfully registered!'
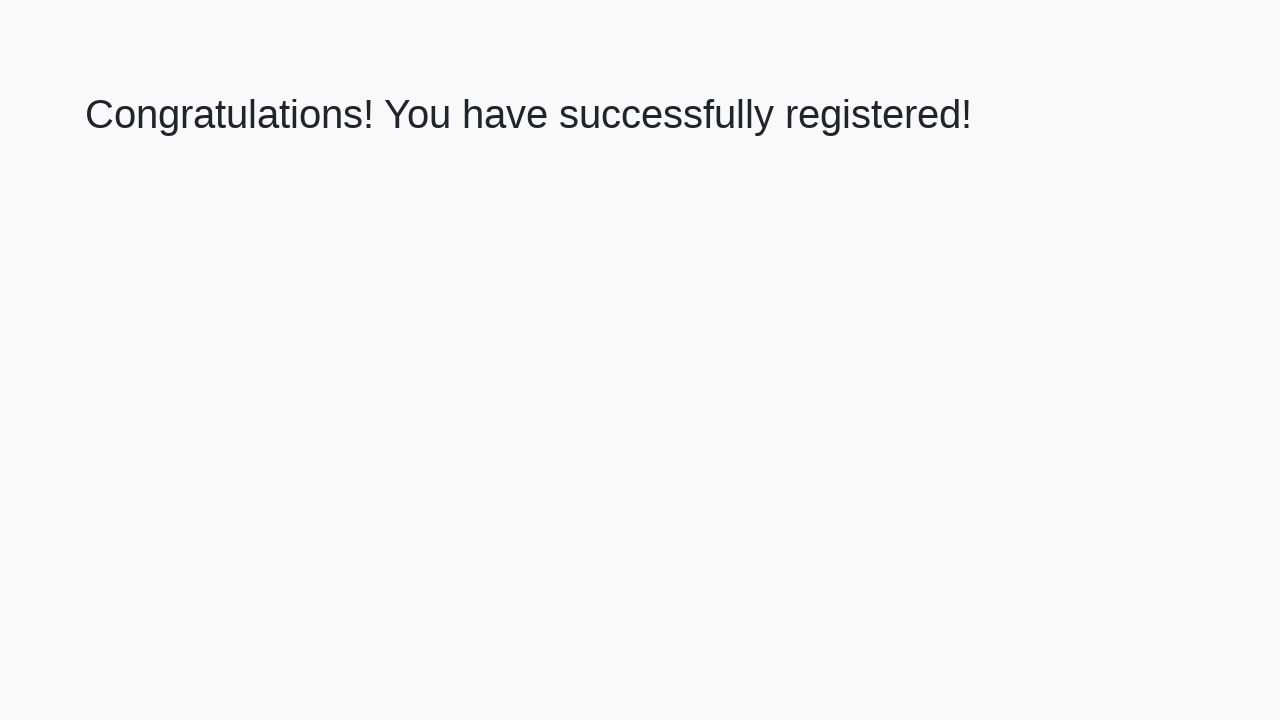

Verified success message matches expected text
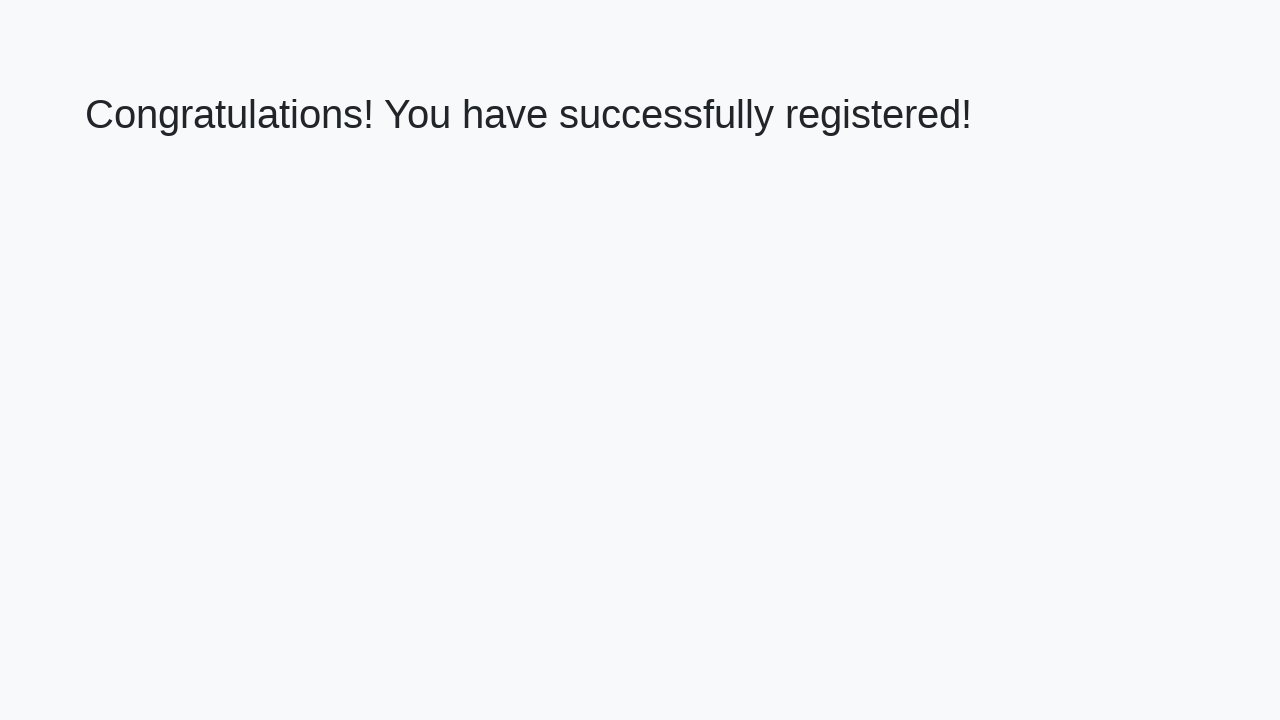

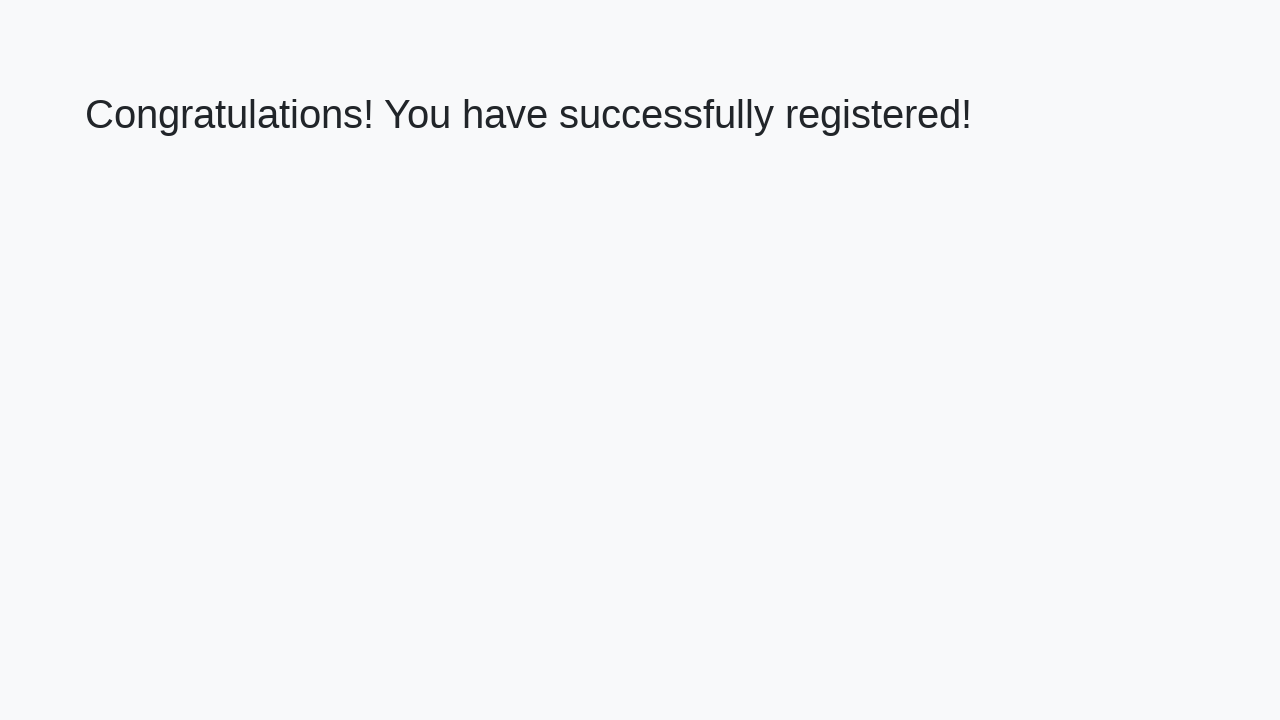